Navigates to the Duotech website and verifies that various elements like headings, links, and paragraphs are present and accessible on the page

Starting URL: https://www.duotech.io/

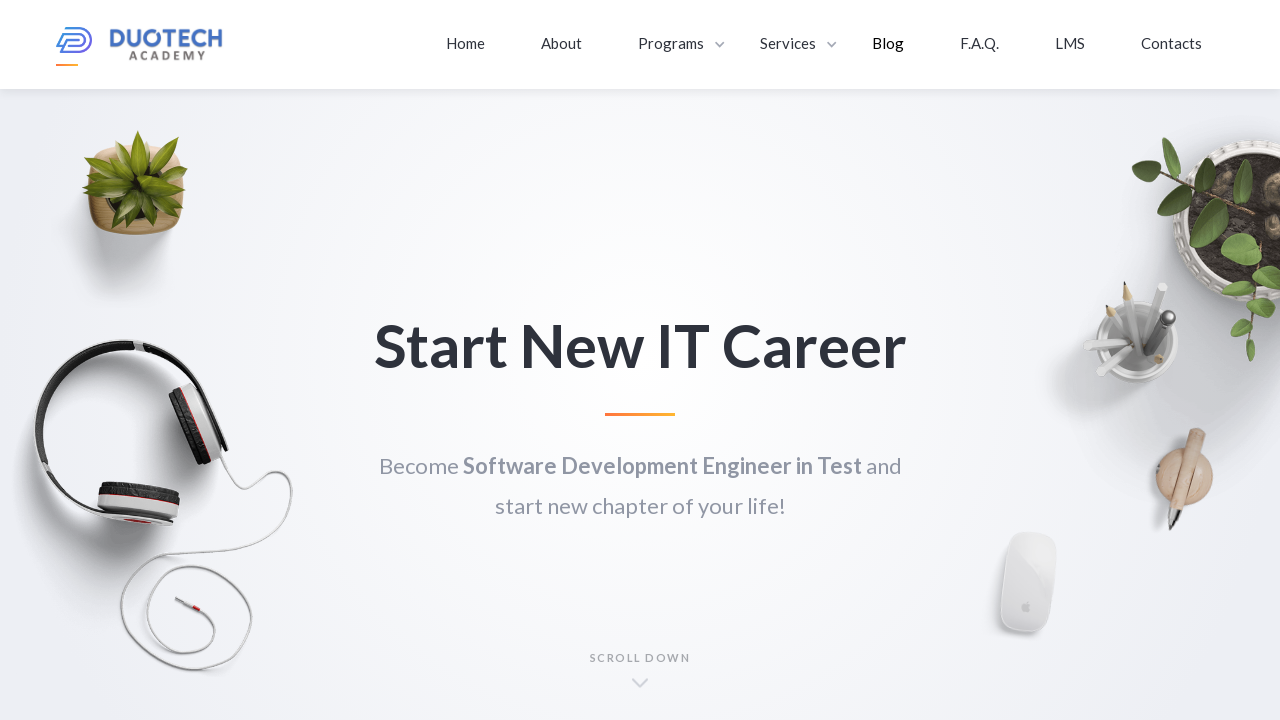

Navigated to Duotech website at https://www.duotech.io/
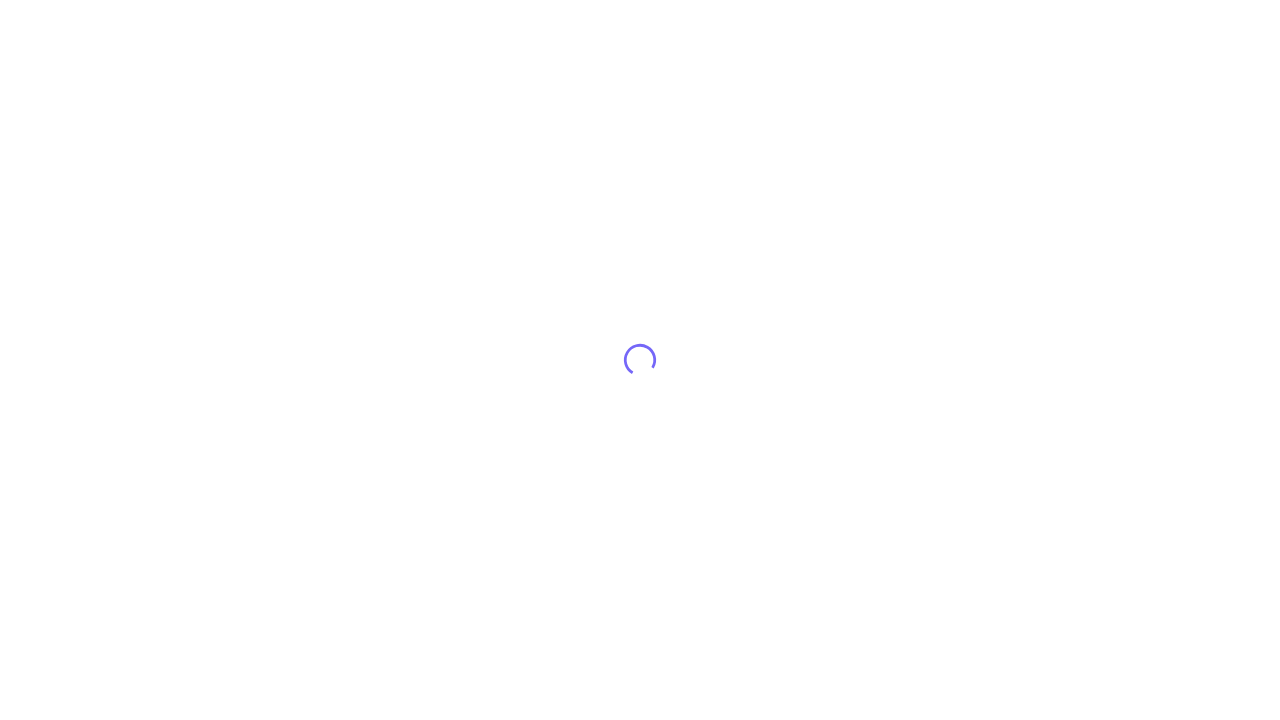

H1 heading element loaded and verified on the page
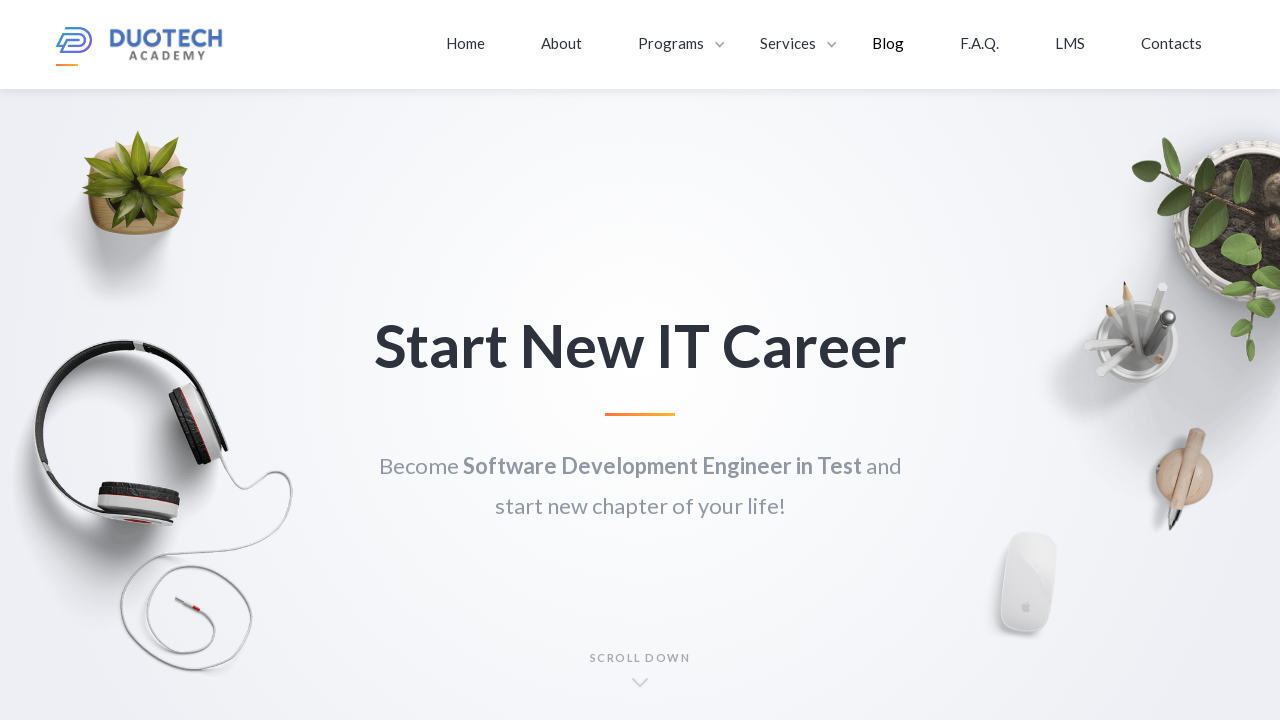

Links (anchor elements) verified as present on the page
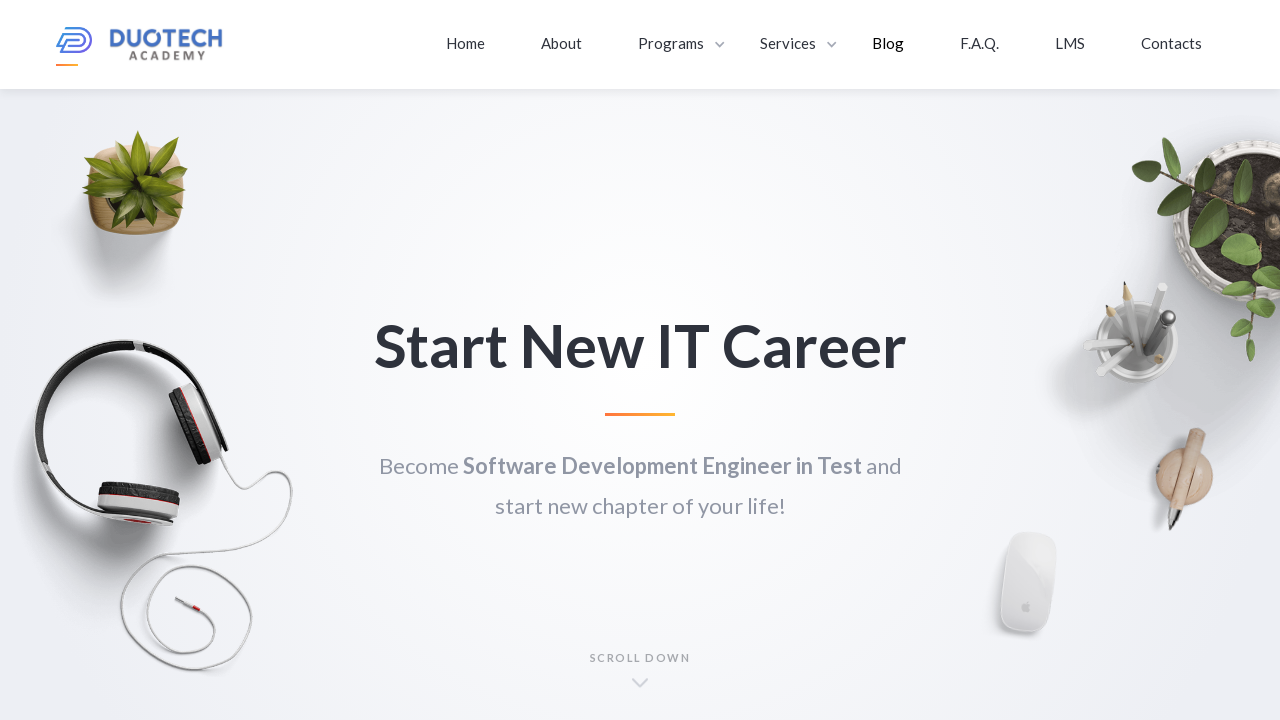

Paragraph elements verified as present on the page
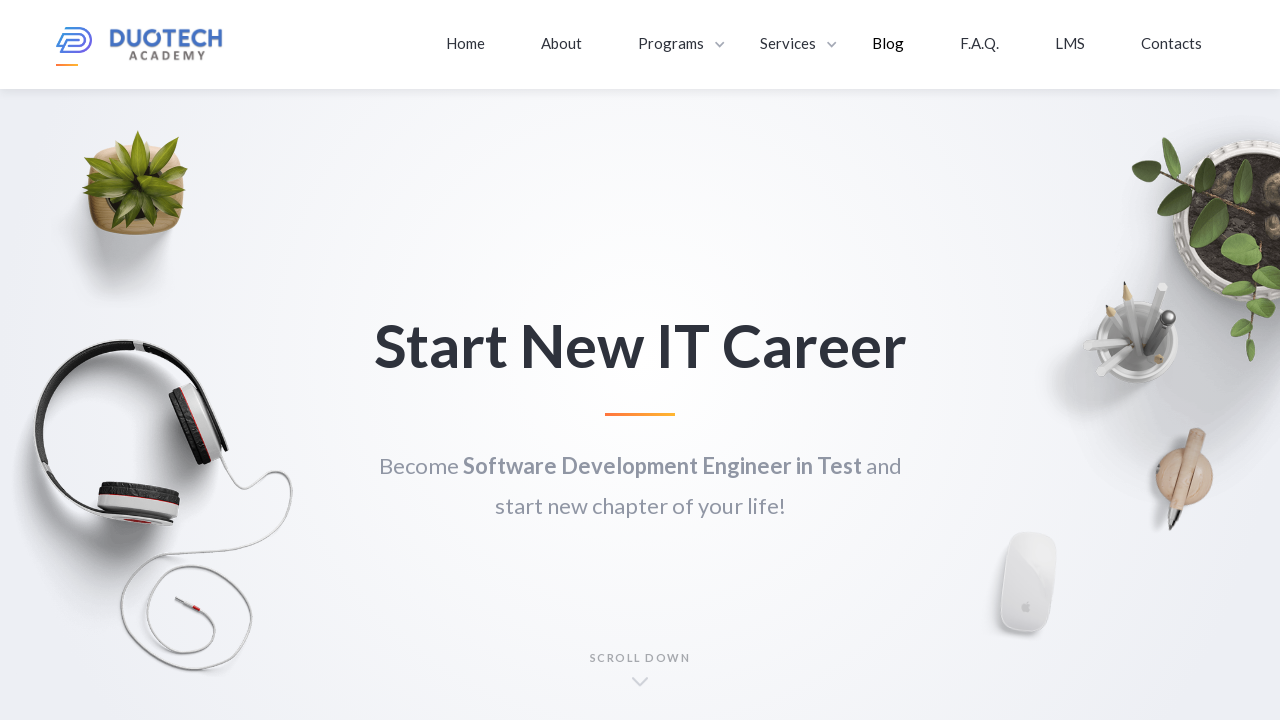

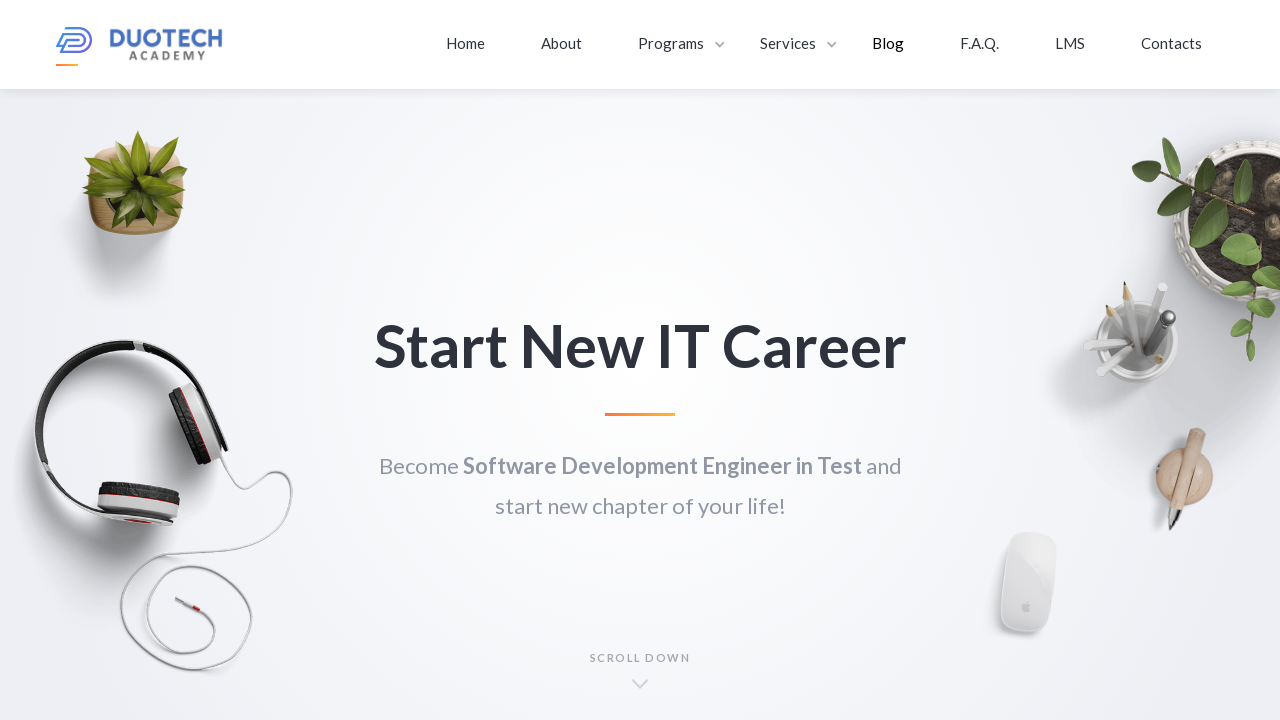